Tests window handling functionality by opening a new window, switching to it, verifying content, then switching back to the parent window

Starting URL: https://the-internet.herokuapp.com/windows

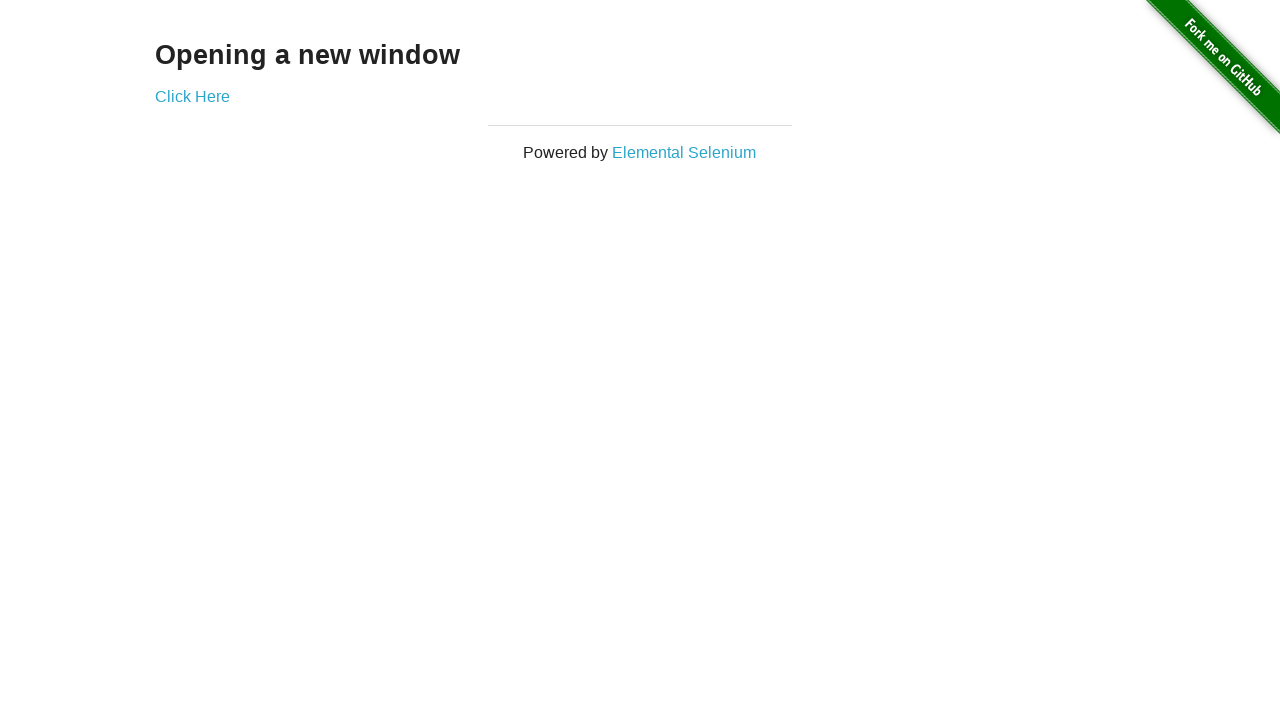

Stored reference to parent window
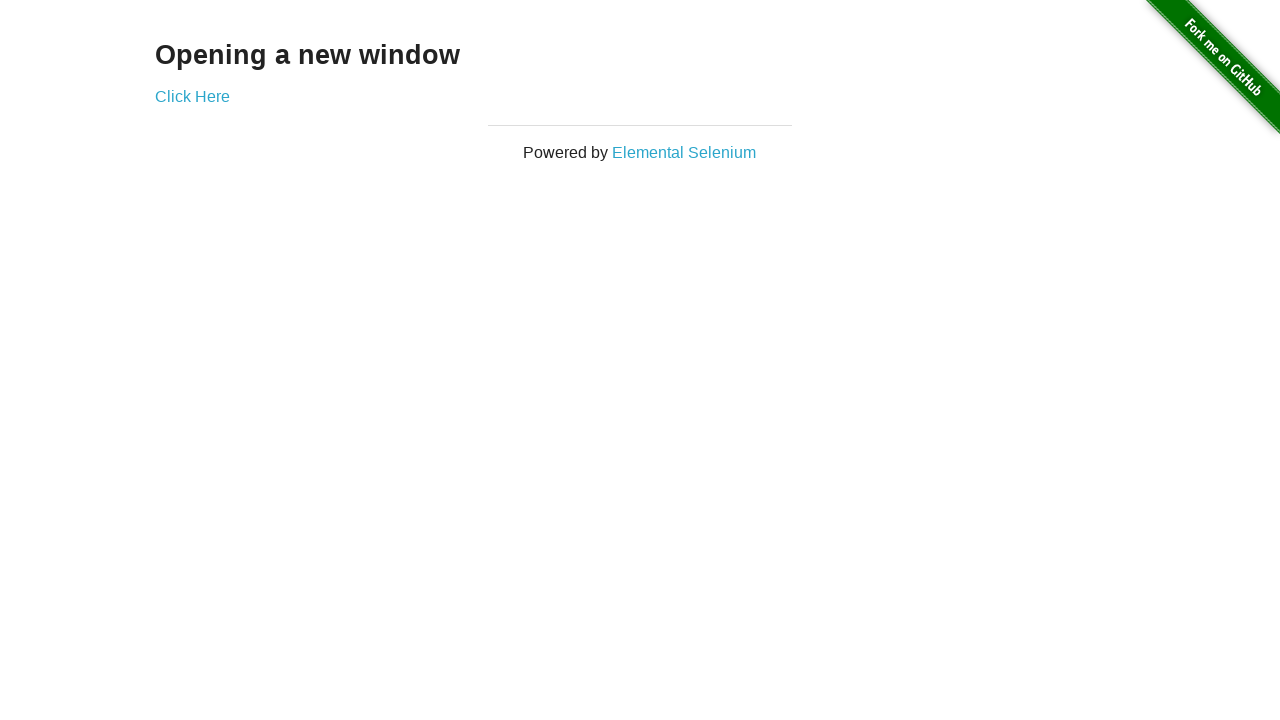

Clicked link to open new window at (192, 96) on xpath=//div[@class='example']//child::a
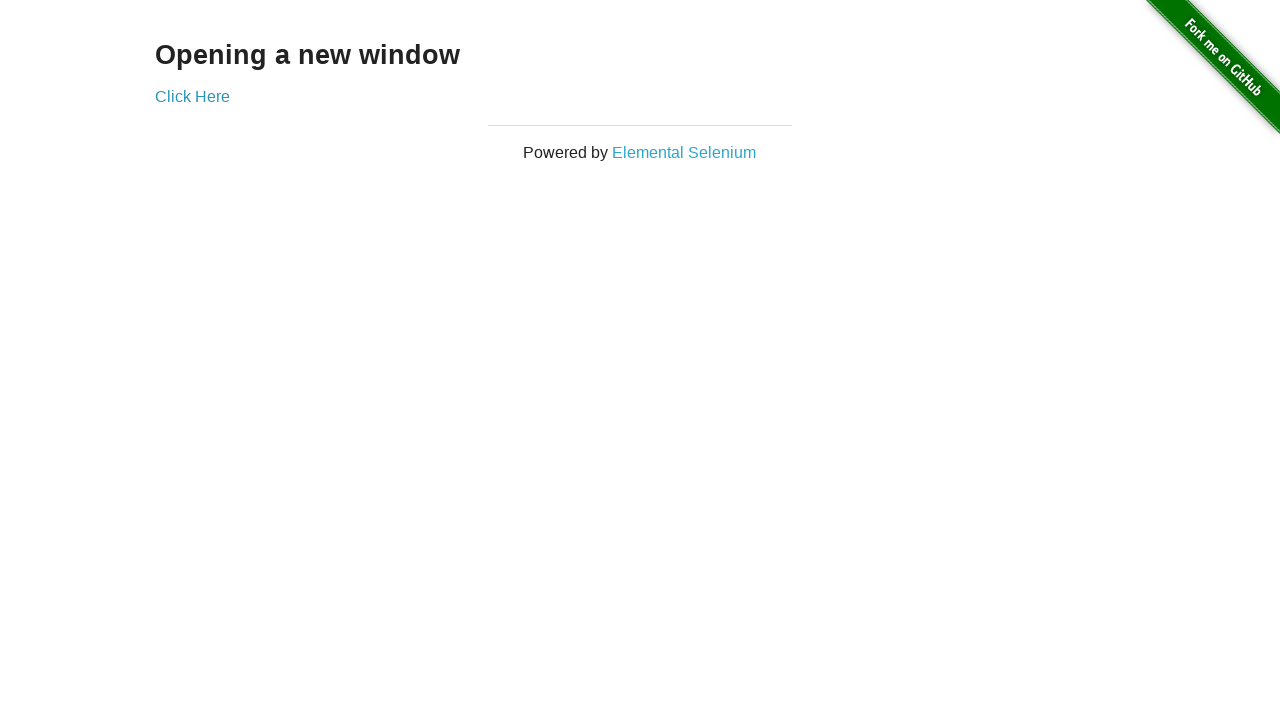

Captured new window page object
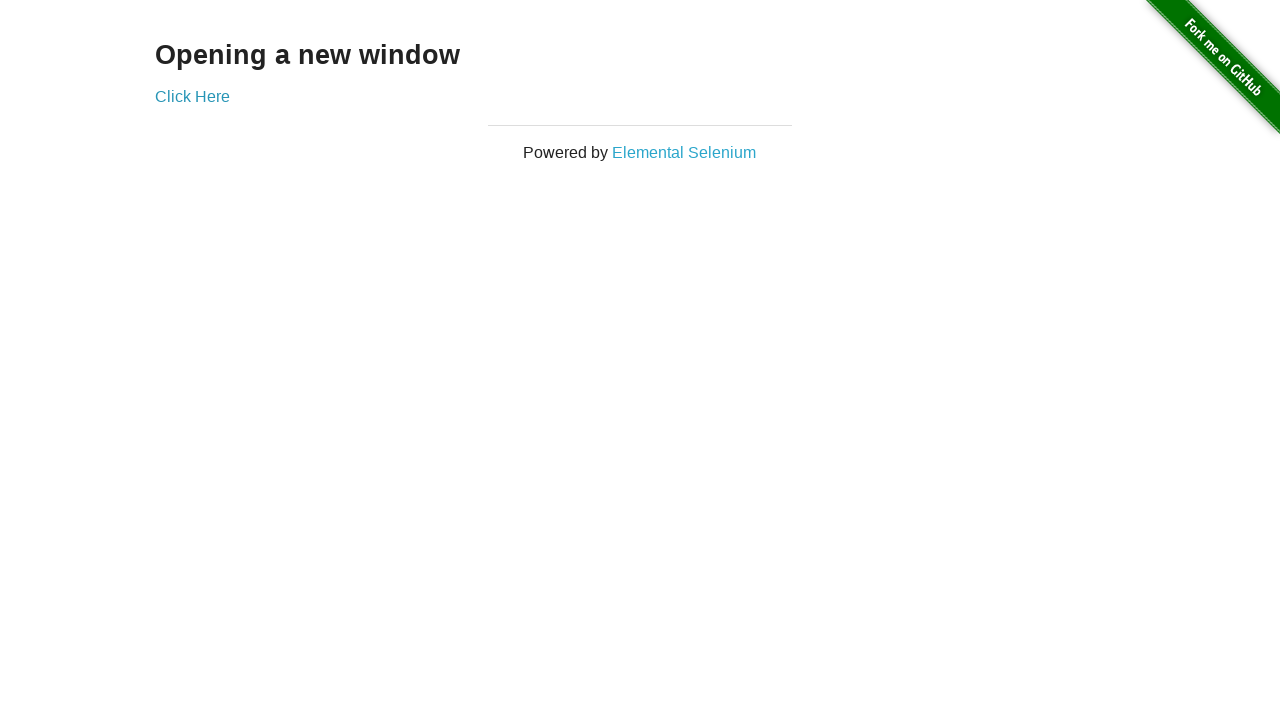

New window finished loading
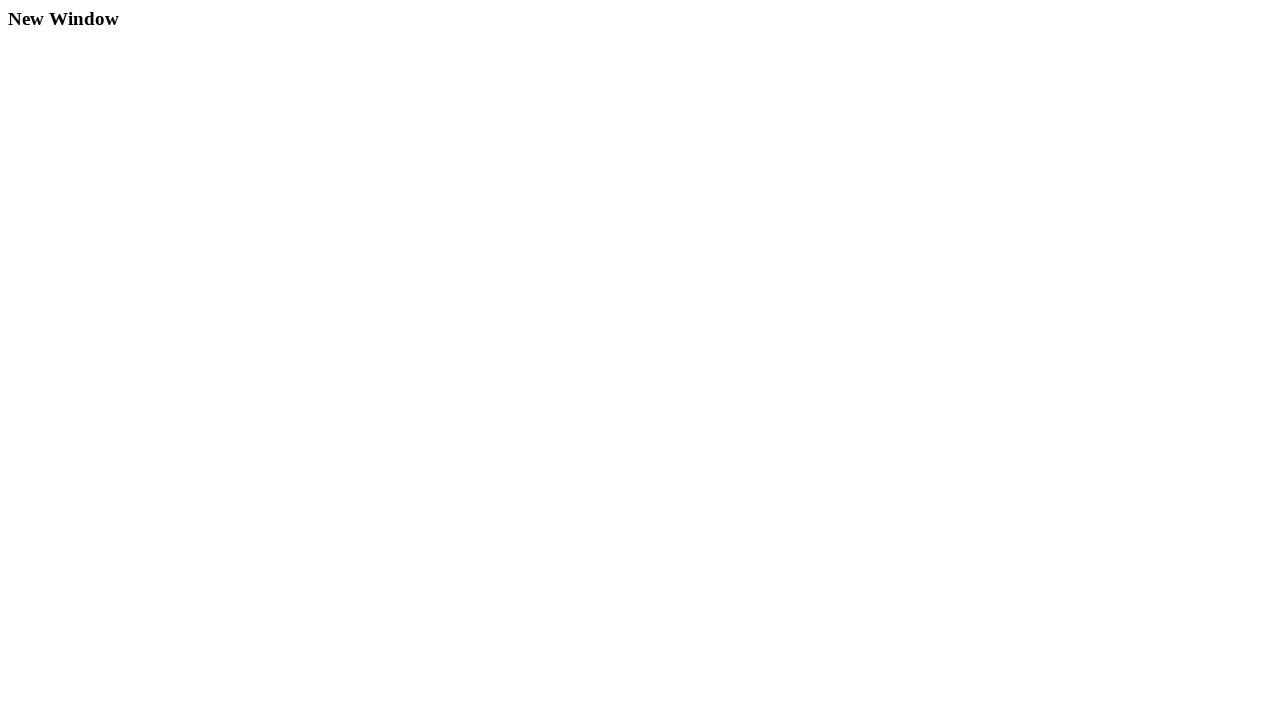

Verified header element exists in new window
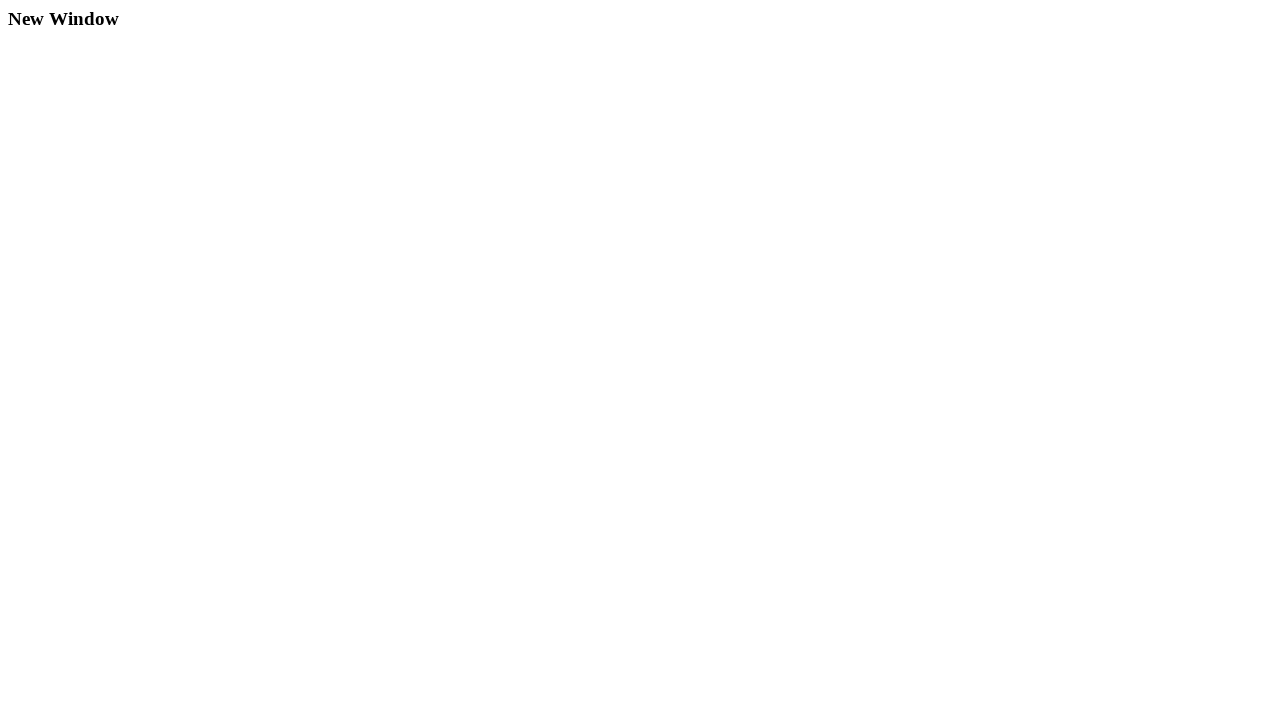

Closed new window
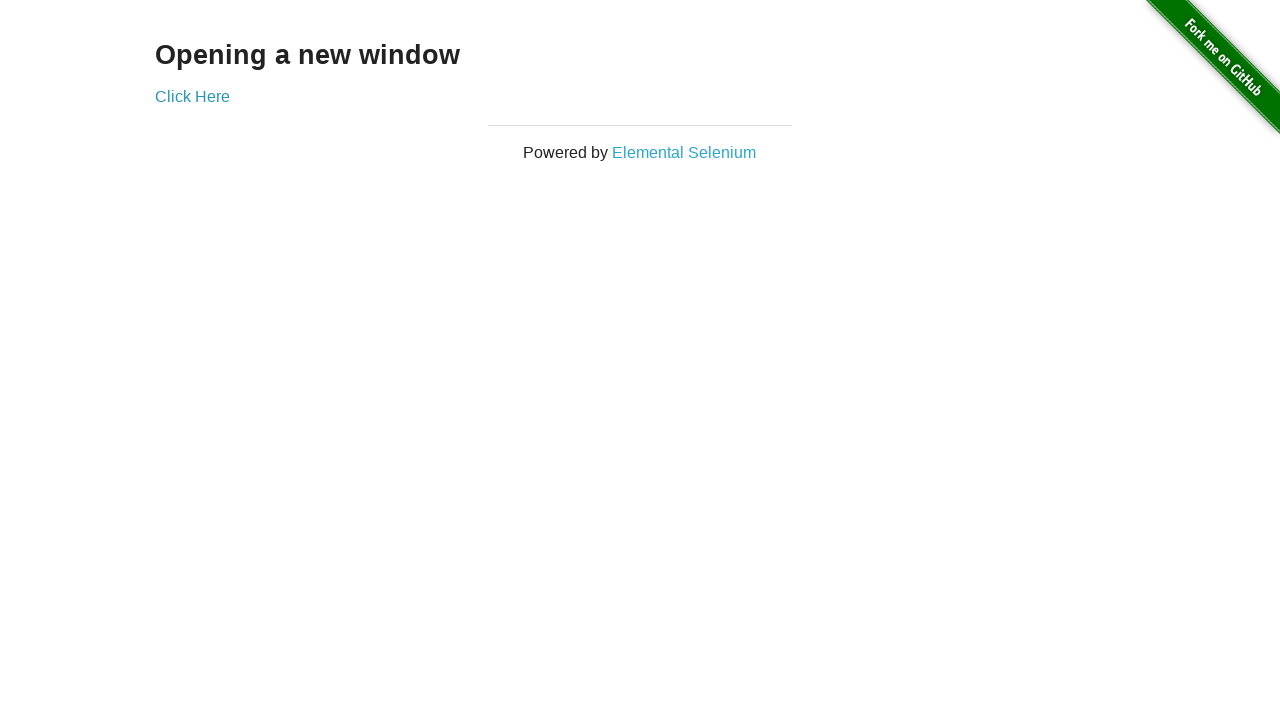

Verified parent window is still active and header element exists
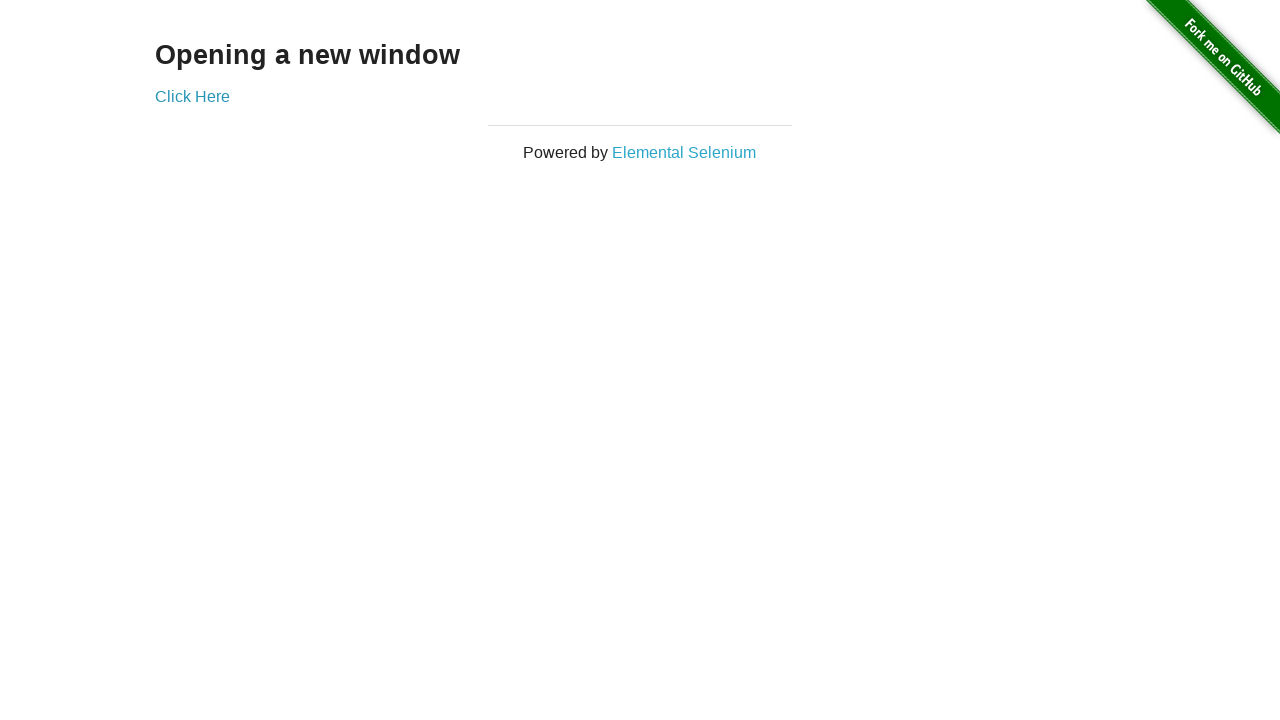

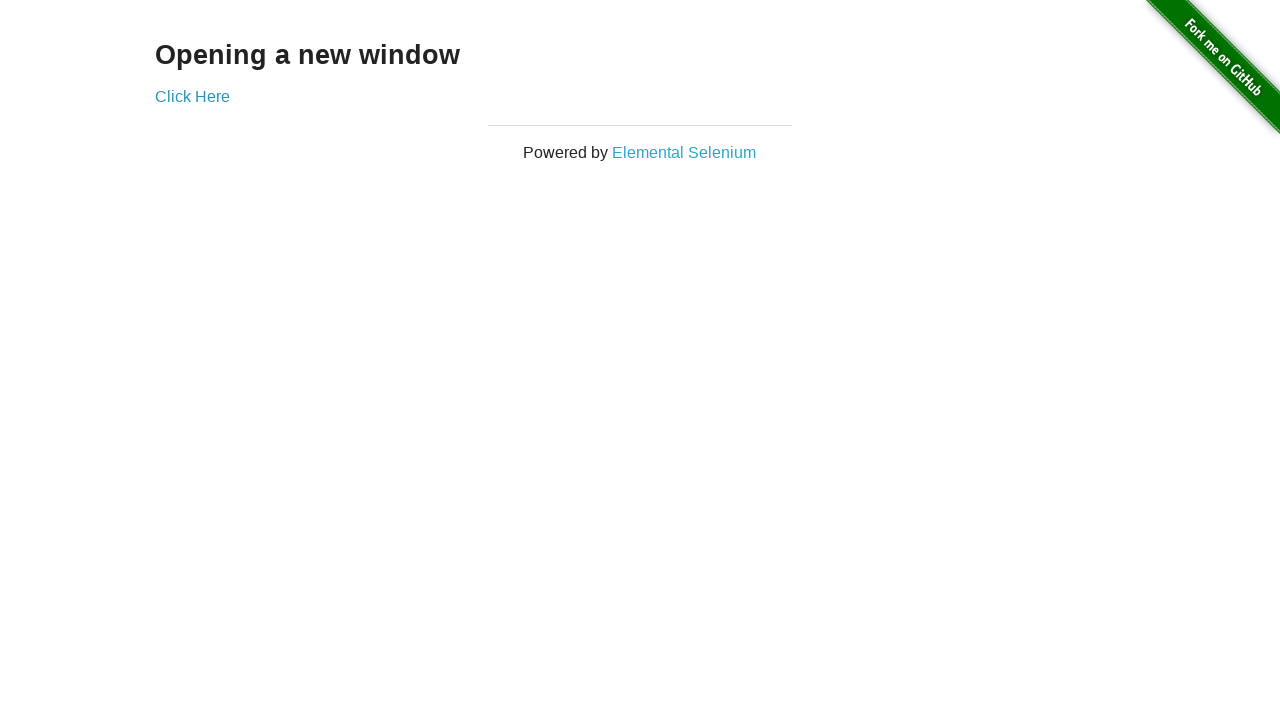